Tests the "Sell With Us" registration flow by clicking the link and filling in the full name field on the seller registration form.

Starting URL: https://shopdemo-alex-hot.koyeb.app/

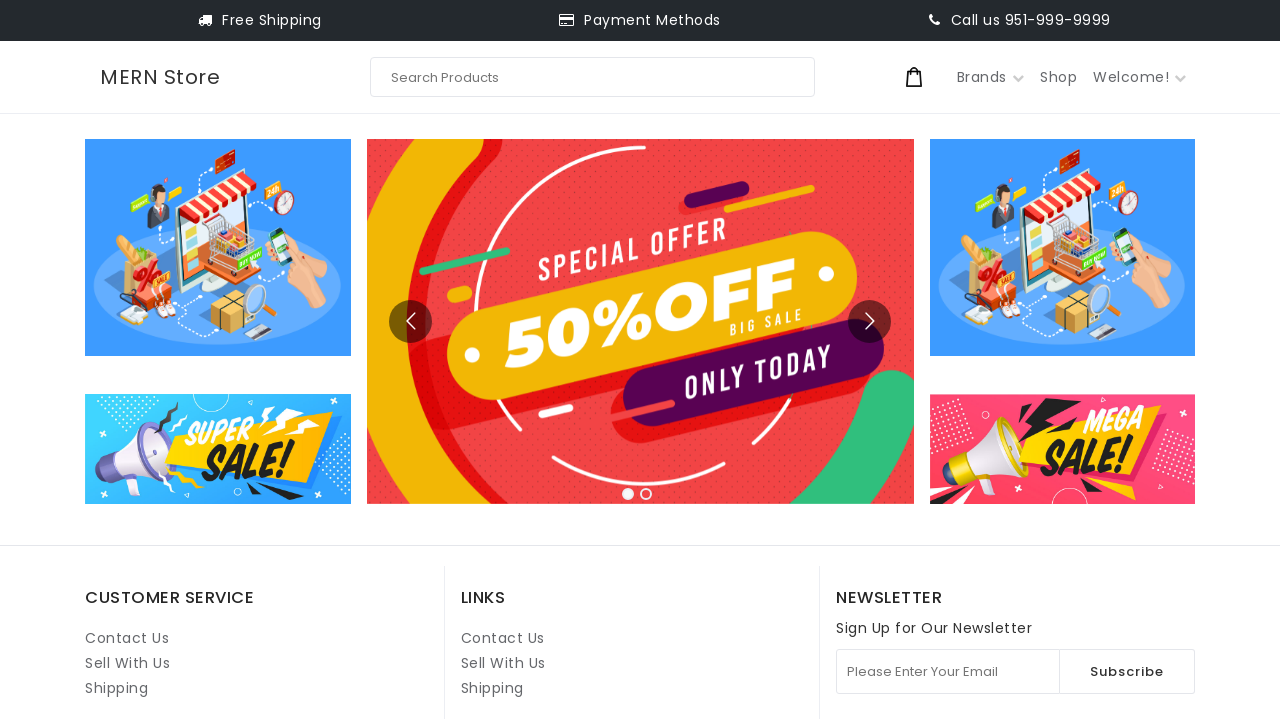

Navigated to starting URL
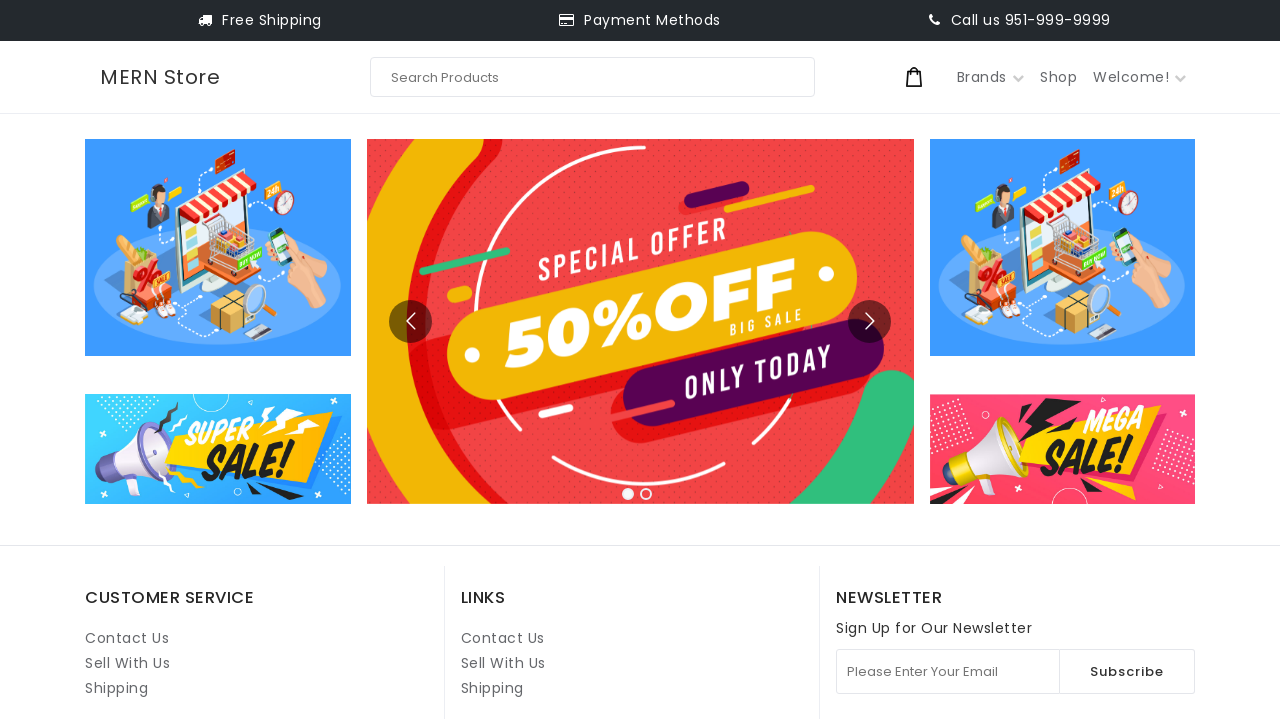

Clicked on the second 'Sell With Us' link at (503, 663) on internal:role=link[name="Sell With Us"i] >> nth=1
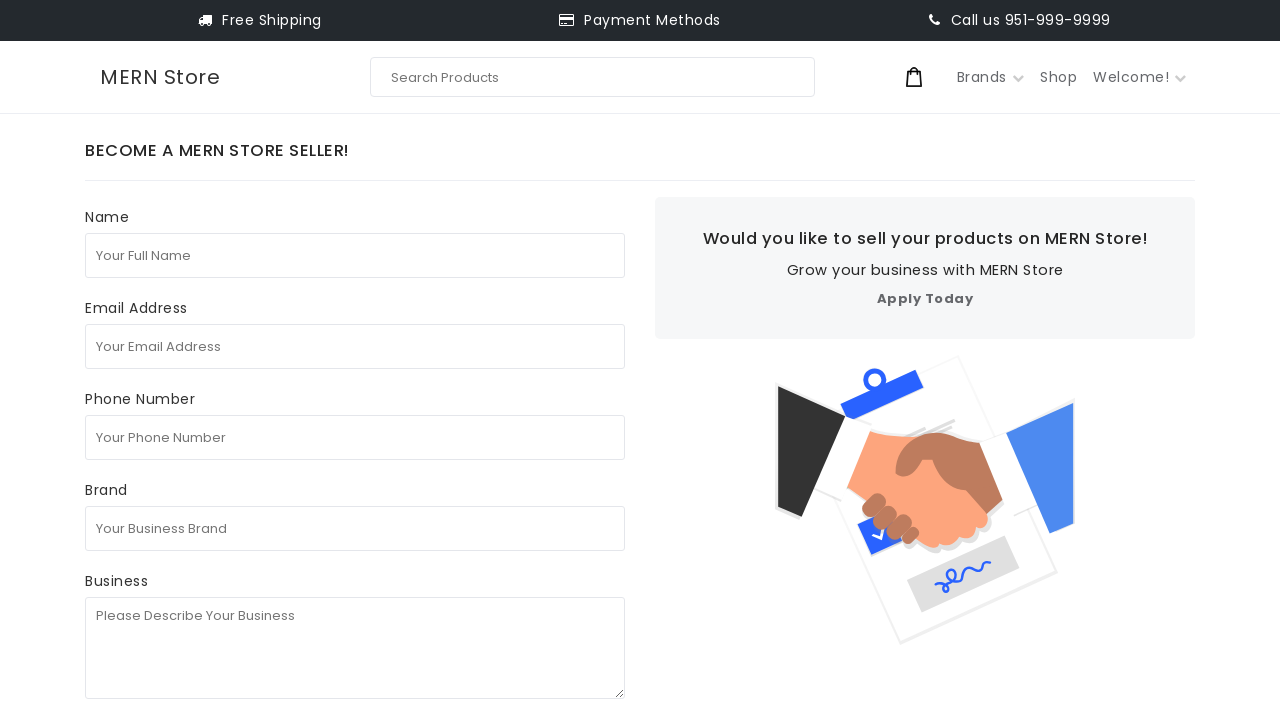

Clicked on the 'Your Full Name' input field at (355, 255) on internal:attr=[placeholder="Your Full Name"i]
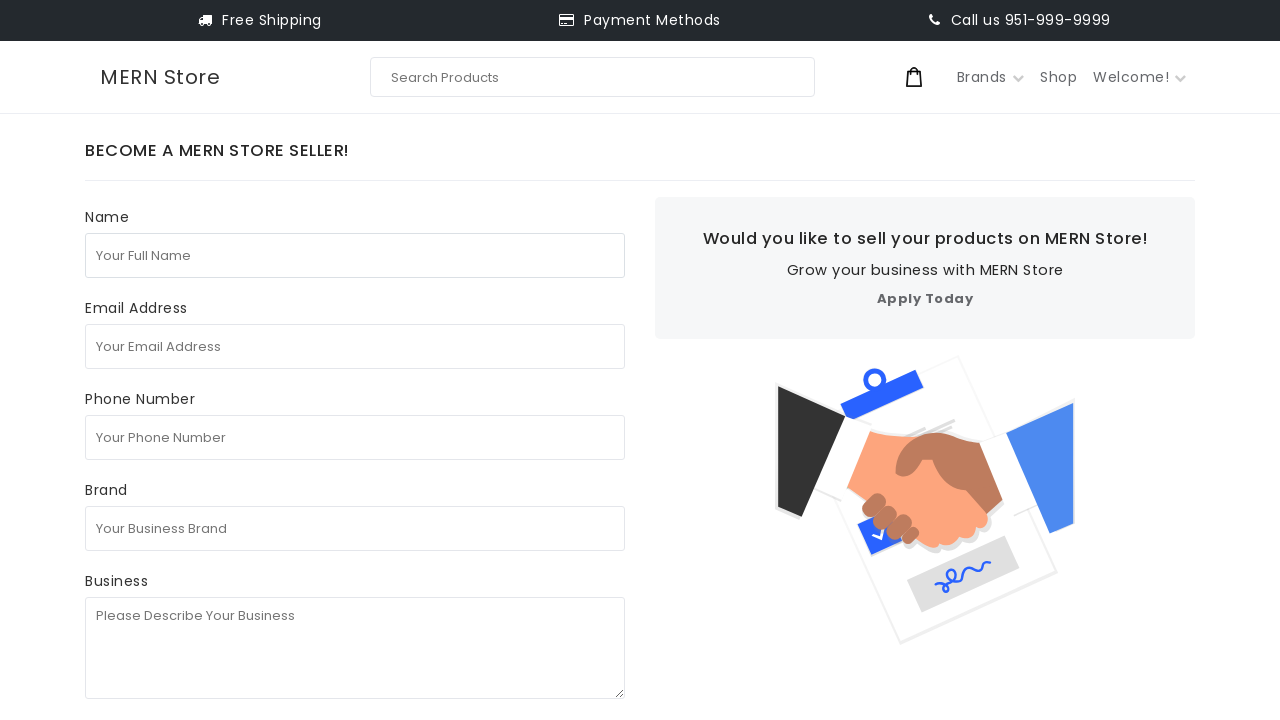

Filled in the full name field with 'tets  seller' on internal:attr=[placeholder="Your Full Name"i]
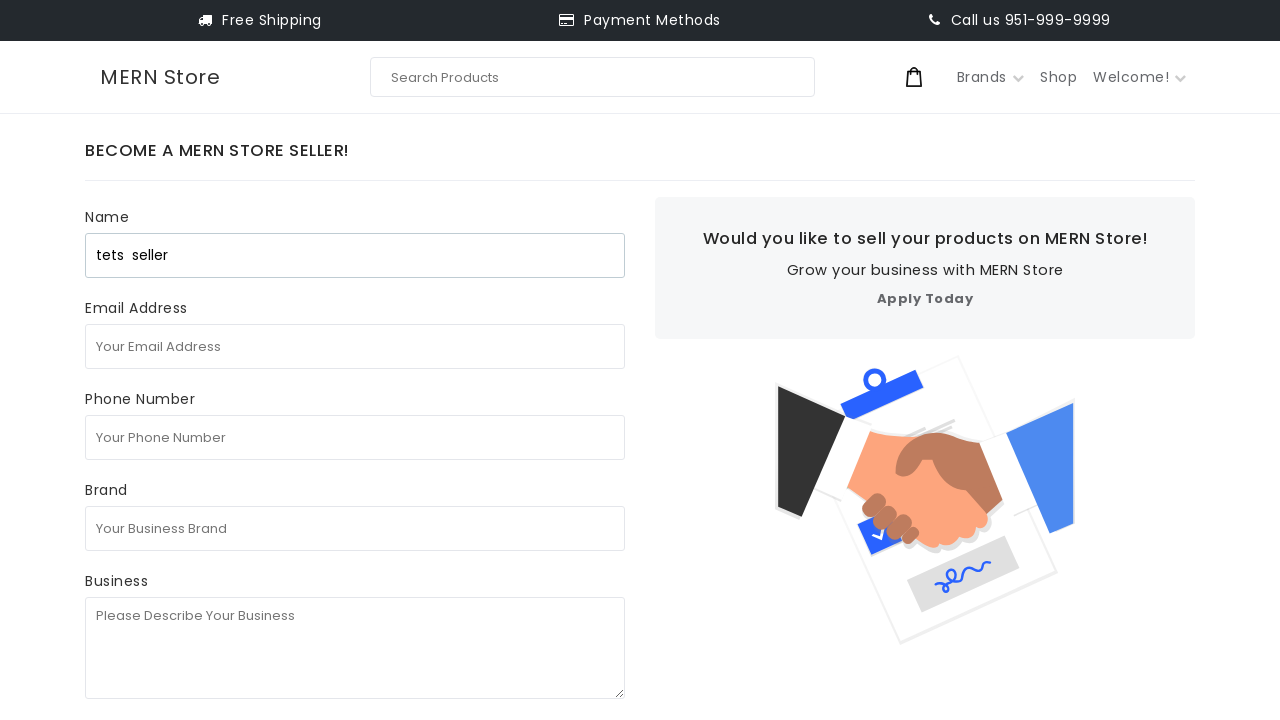

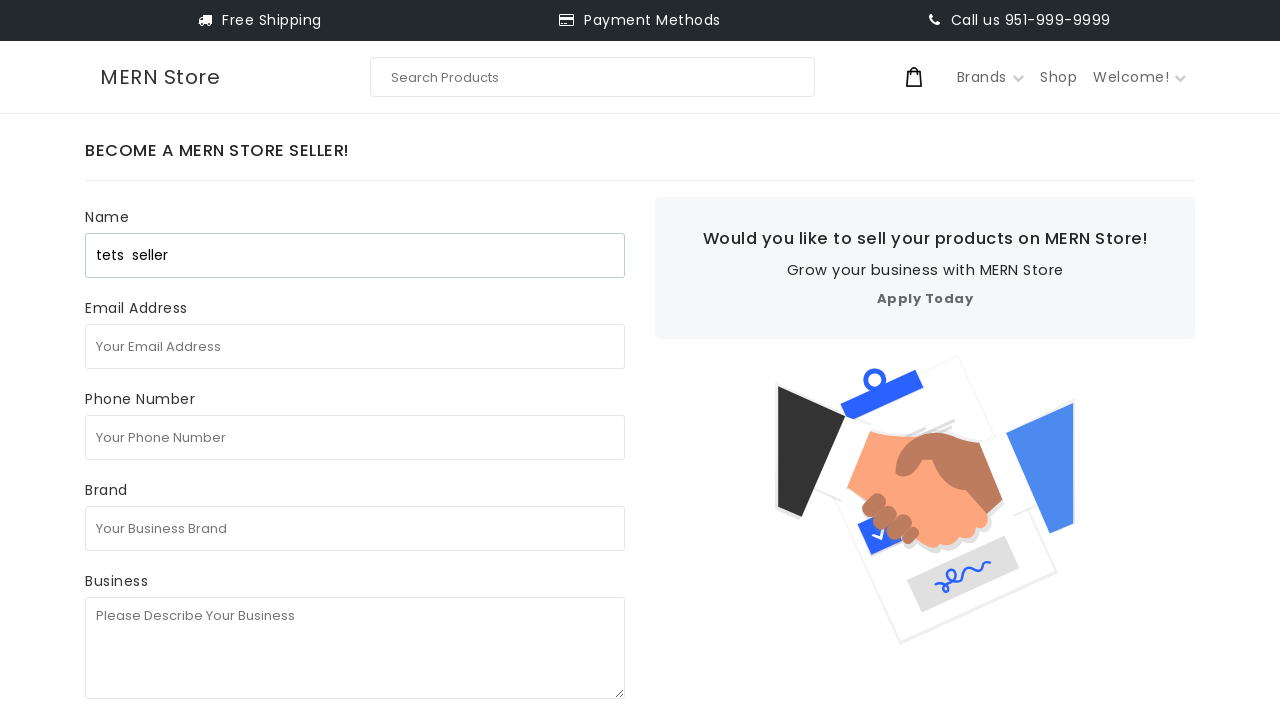